Navigates to Zero Bank login page and verifies that the "forgot password" link has the correct href attribute value

Starting URL: http://zero.webappsecurity.com/login.html

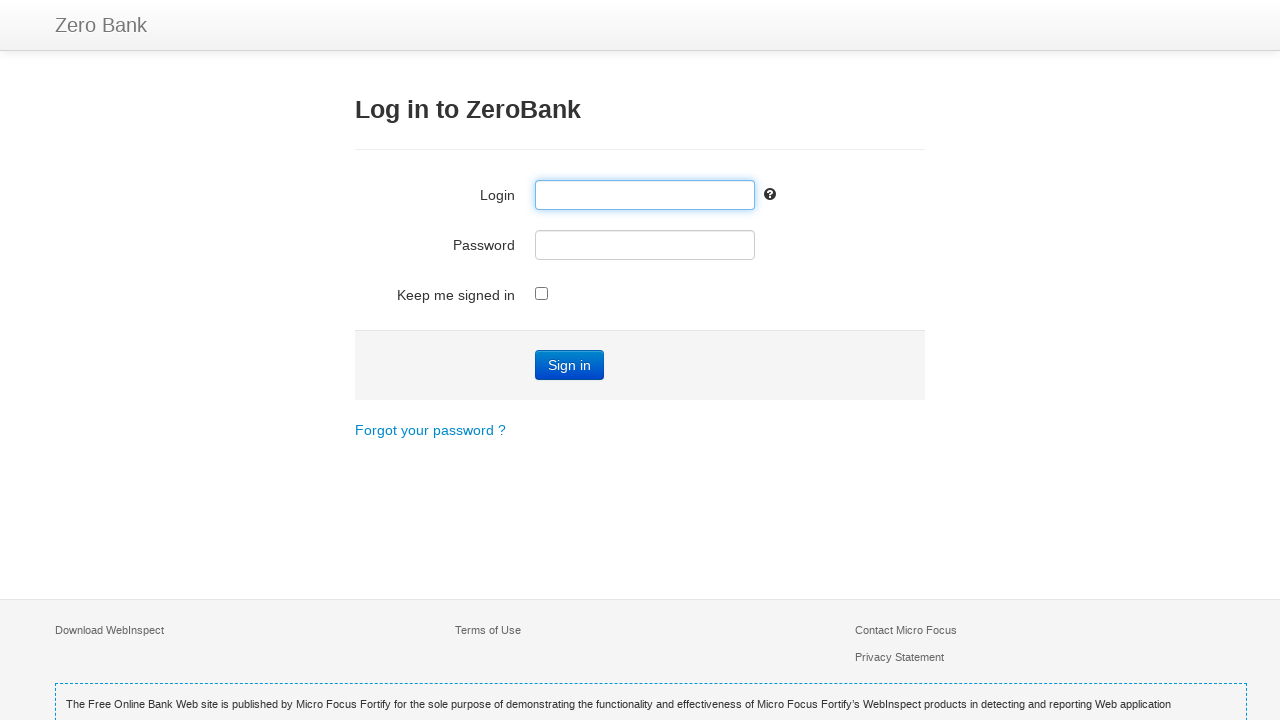

Navigated to Zero Bank login page
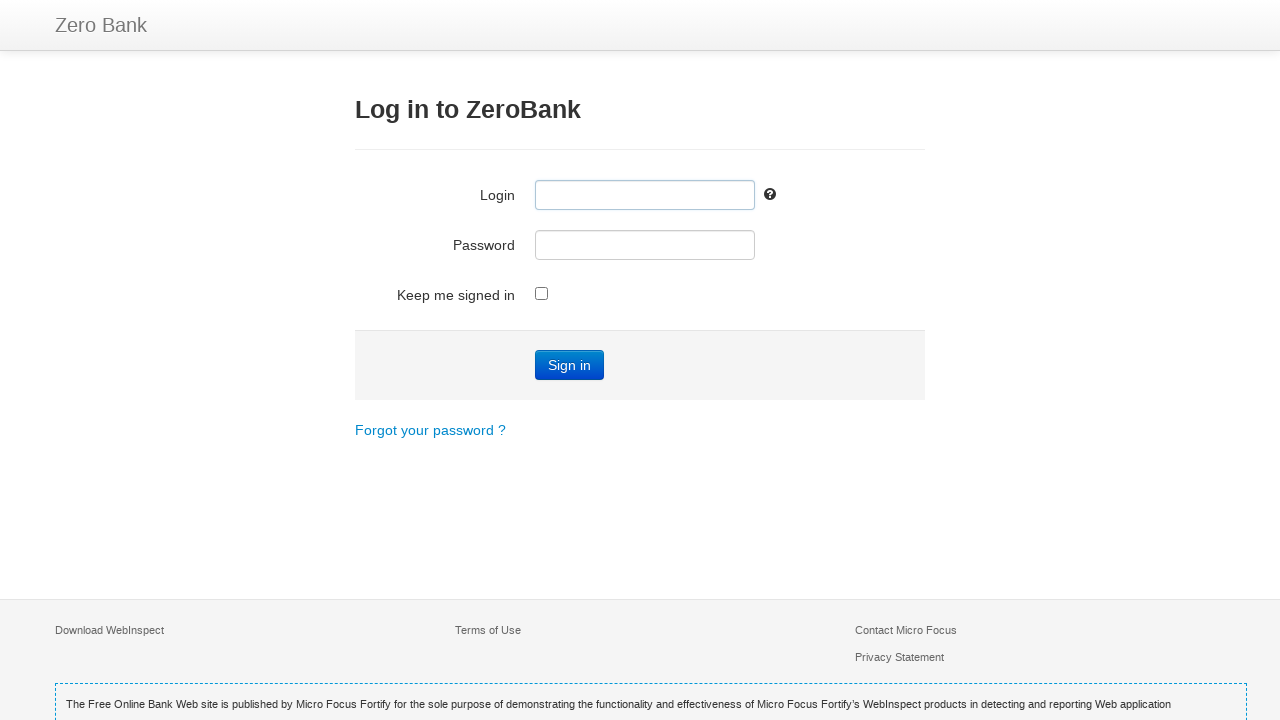

Located 'Forgot your password ?' link element
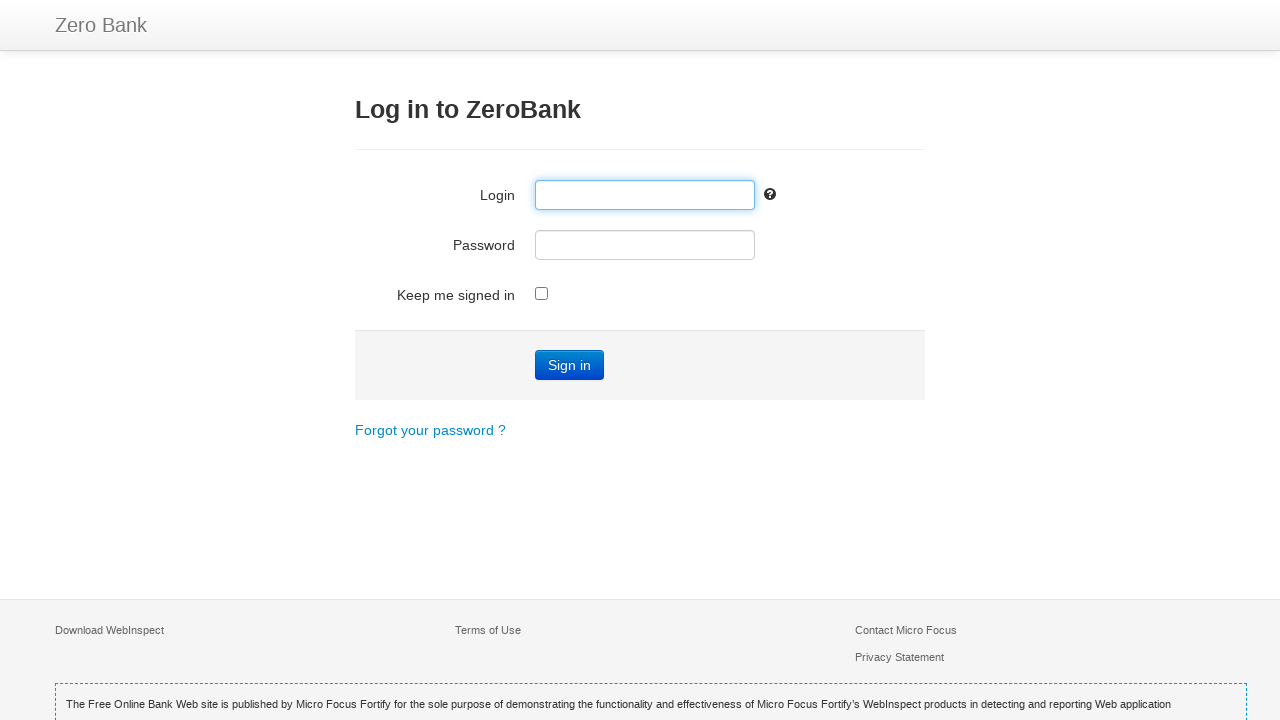

Retrieved href attribute value: /forgot-password.html
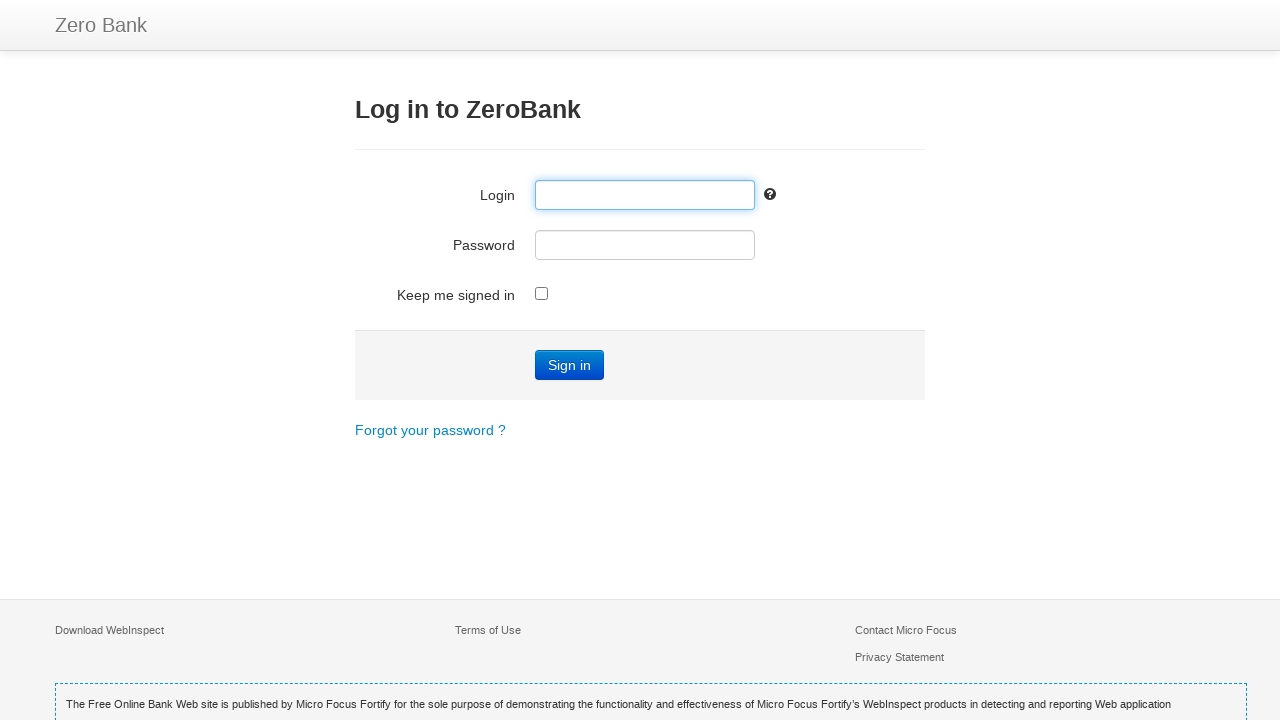

Verified that href contains '/forgot-password.html'
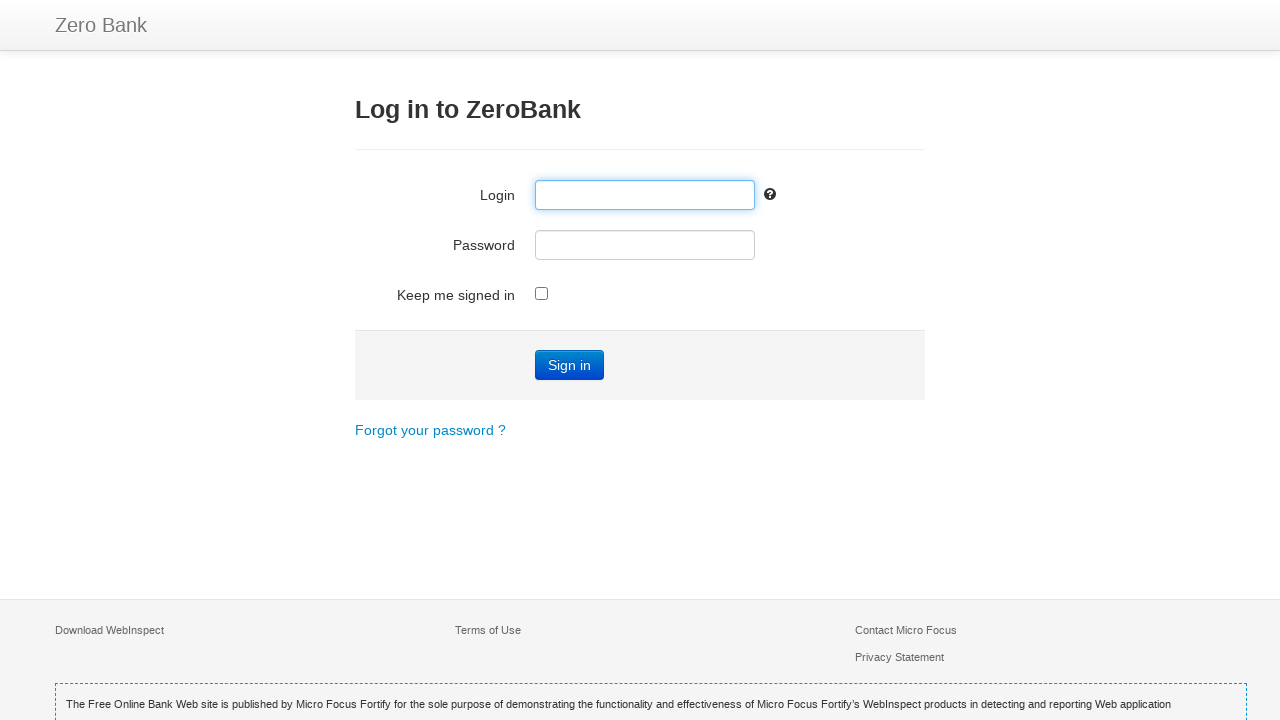

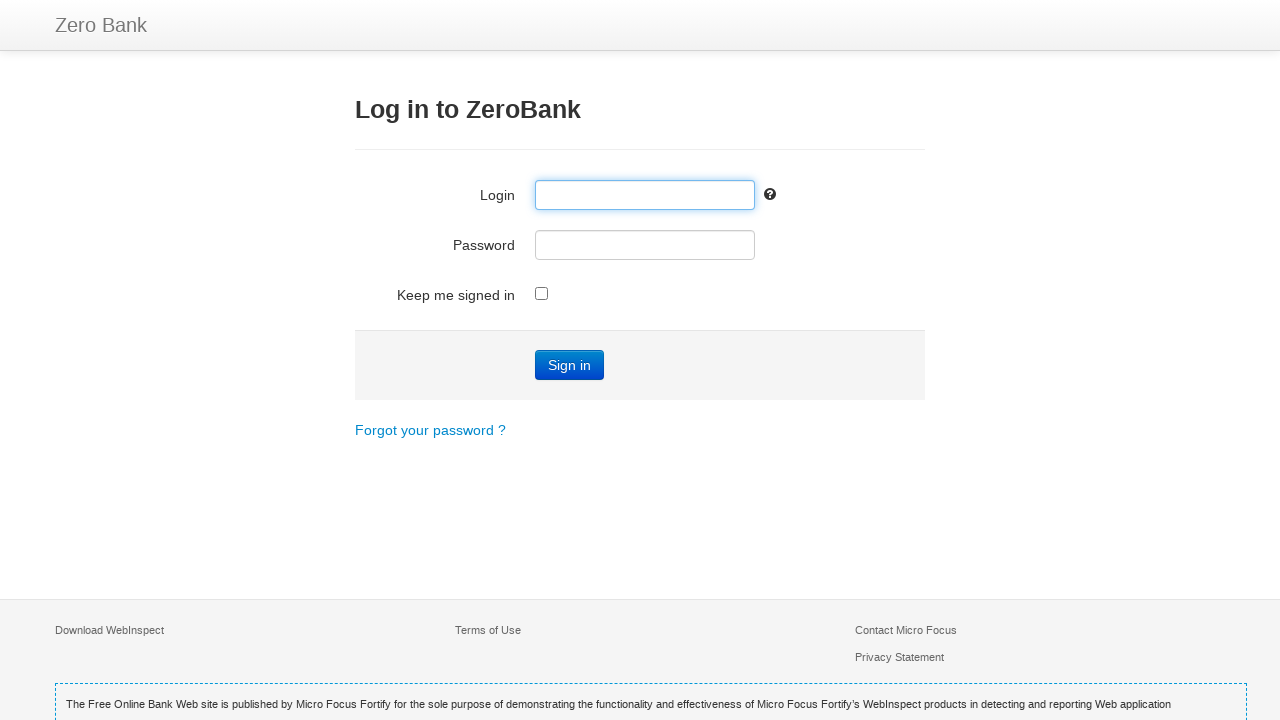